Tests a table with fixed header by calculating the sum of values in a specific column and verifying it matches the displayed total

Starting URL: https://rahulshettyacademy.com/AutomationPractice/

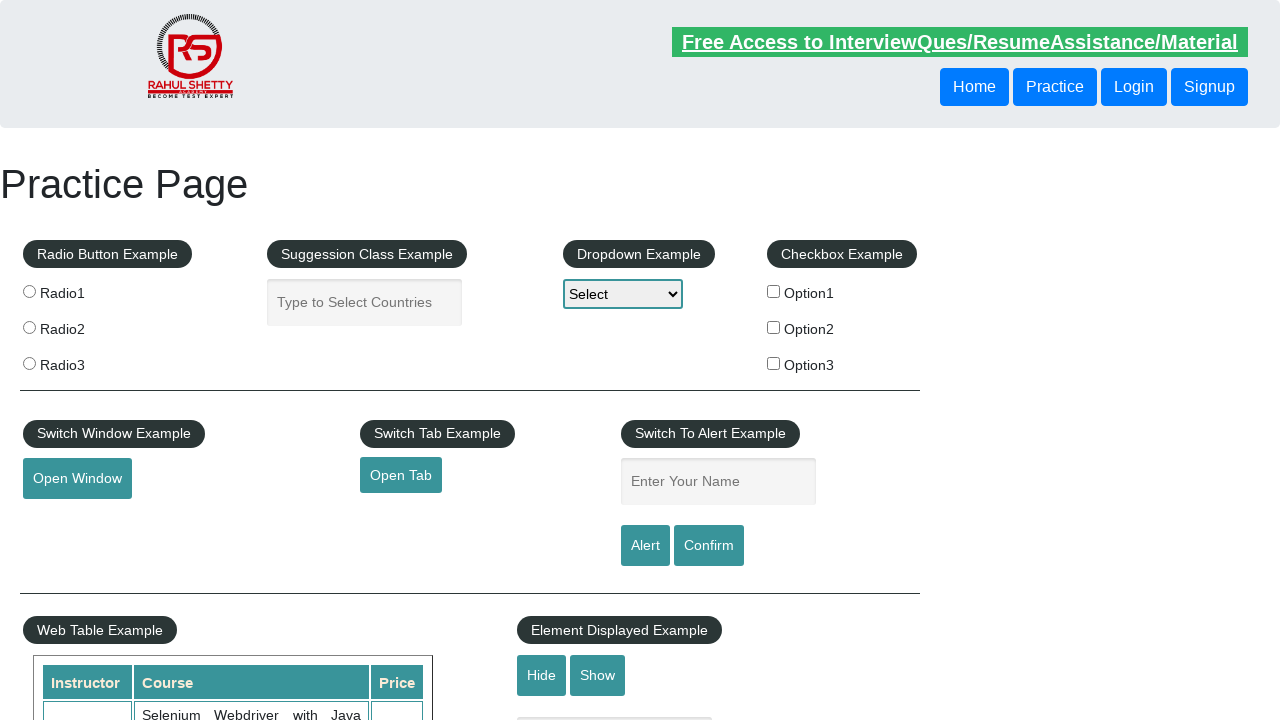

Waited for table with fixed header to load
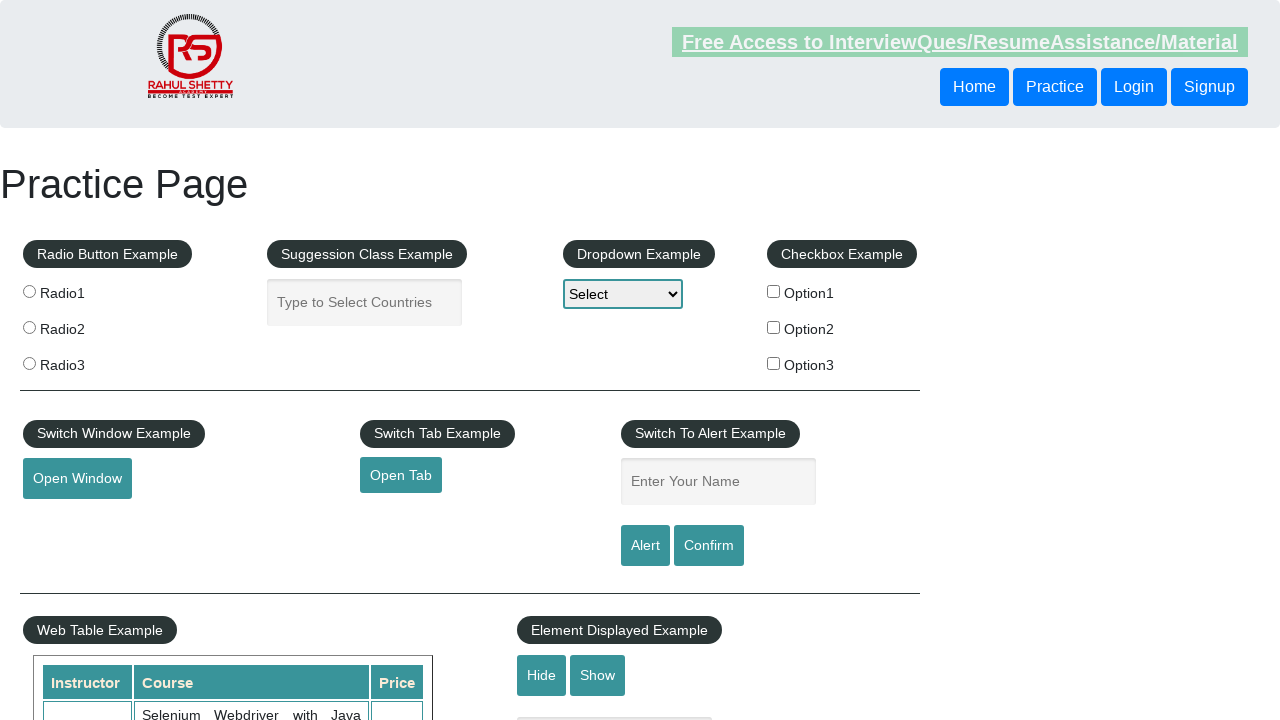

Retrieved all values from the 4th column of the table
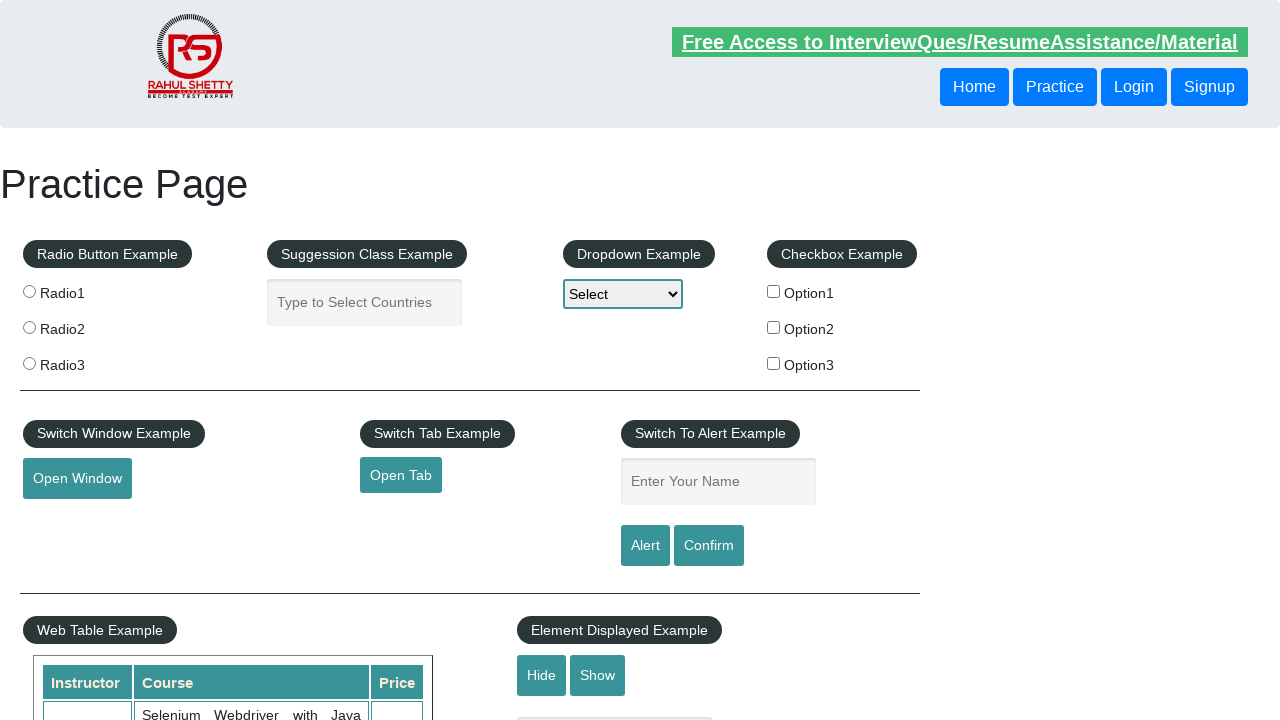

Calculated sum of column values: 296
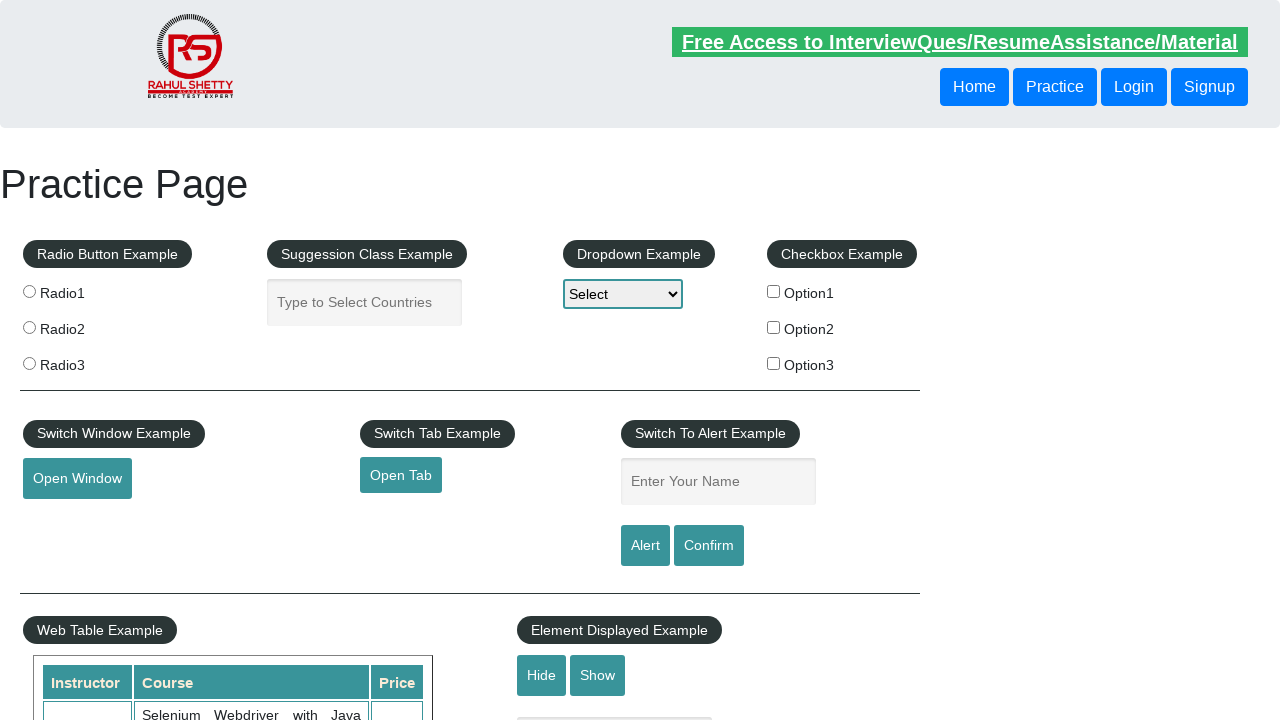

Retrieved the displayed total amount text
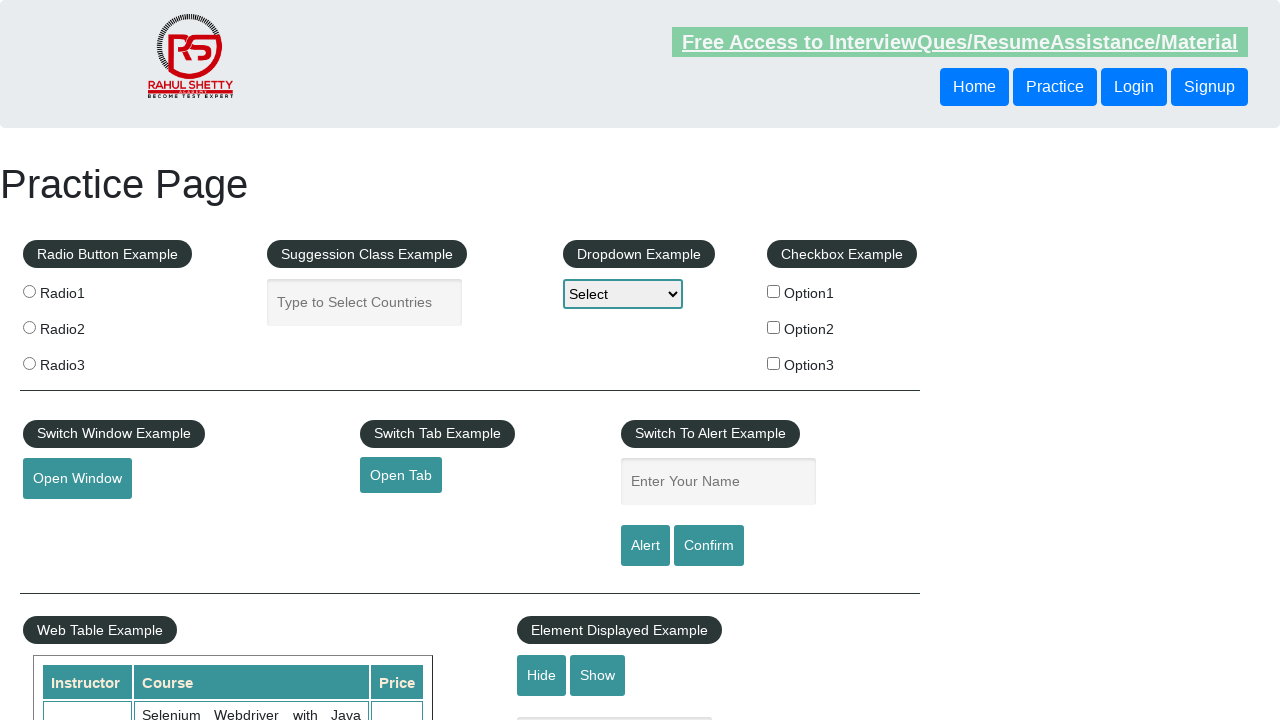

Parsed displayed total: 296
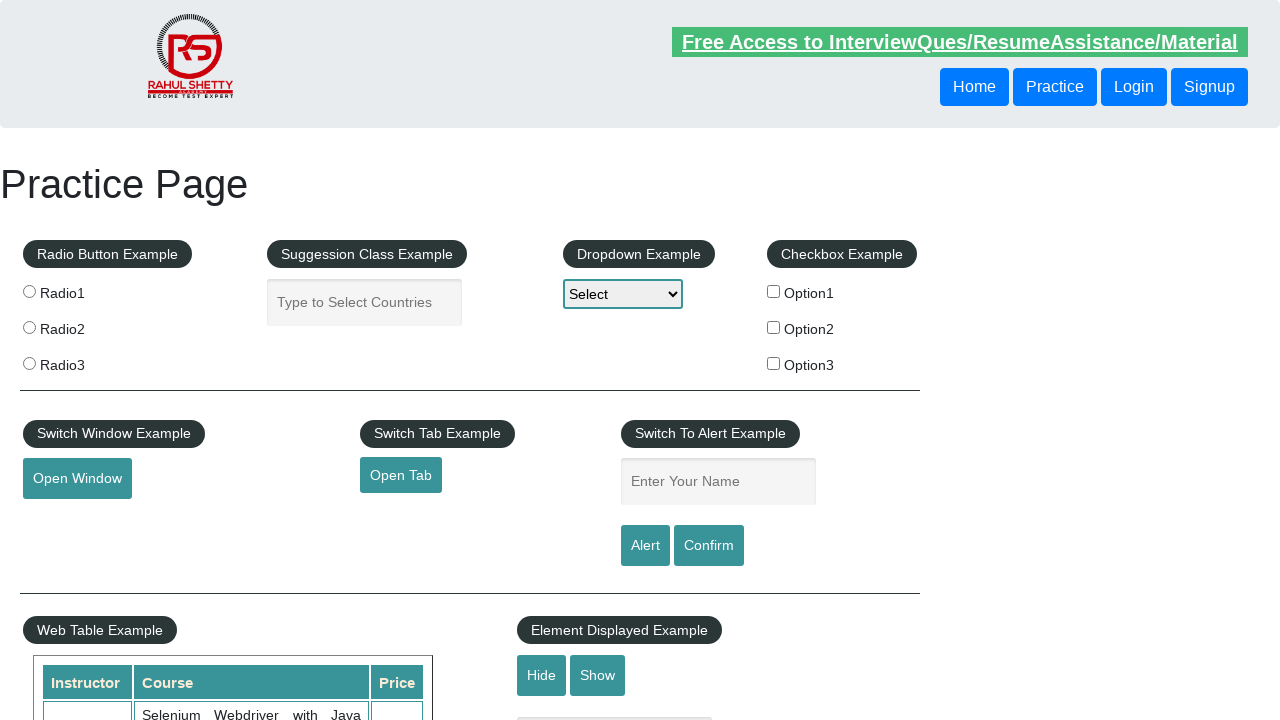

Verified calculated sum (296) matches displayed total (296)
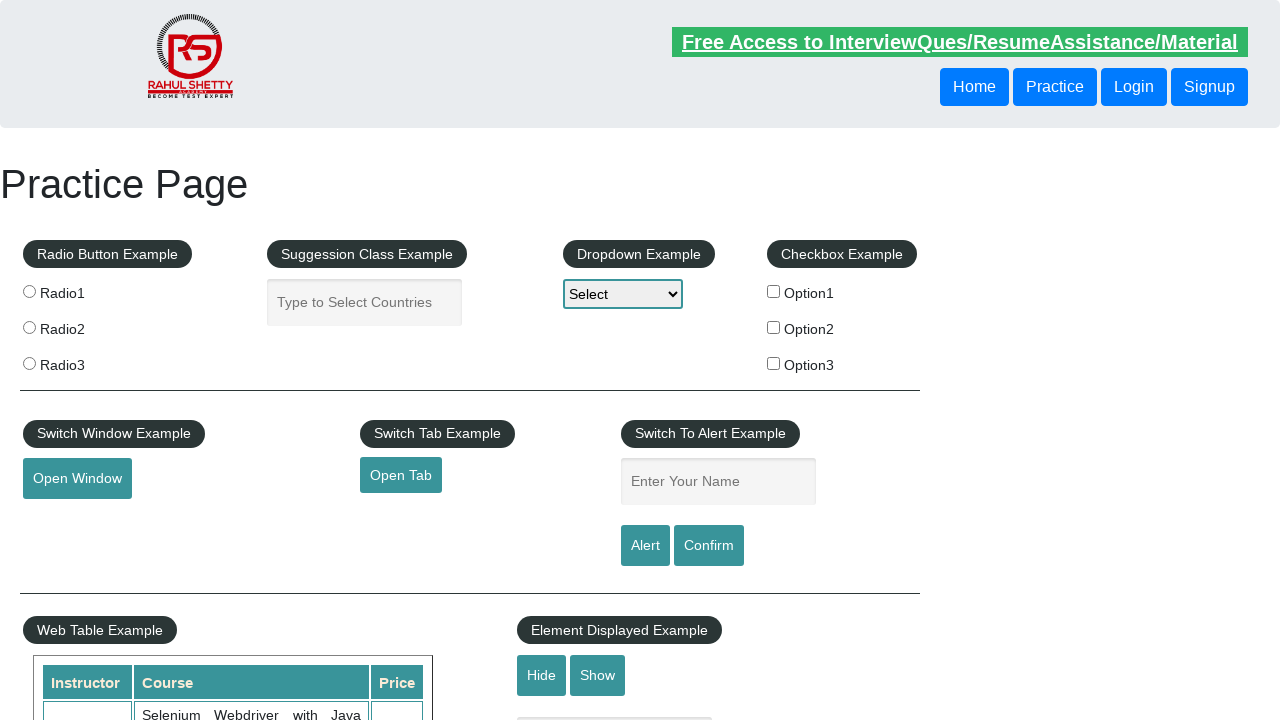

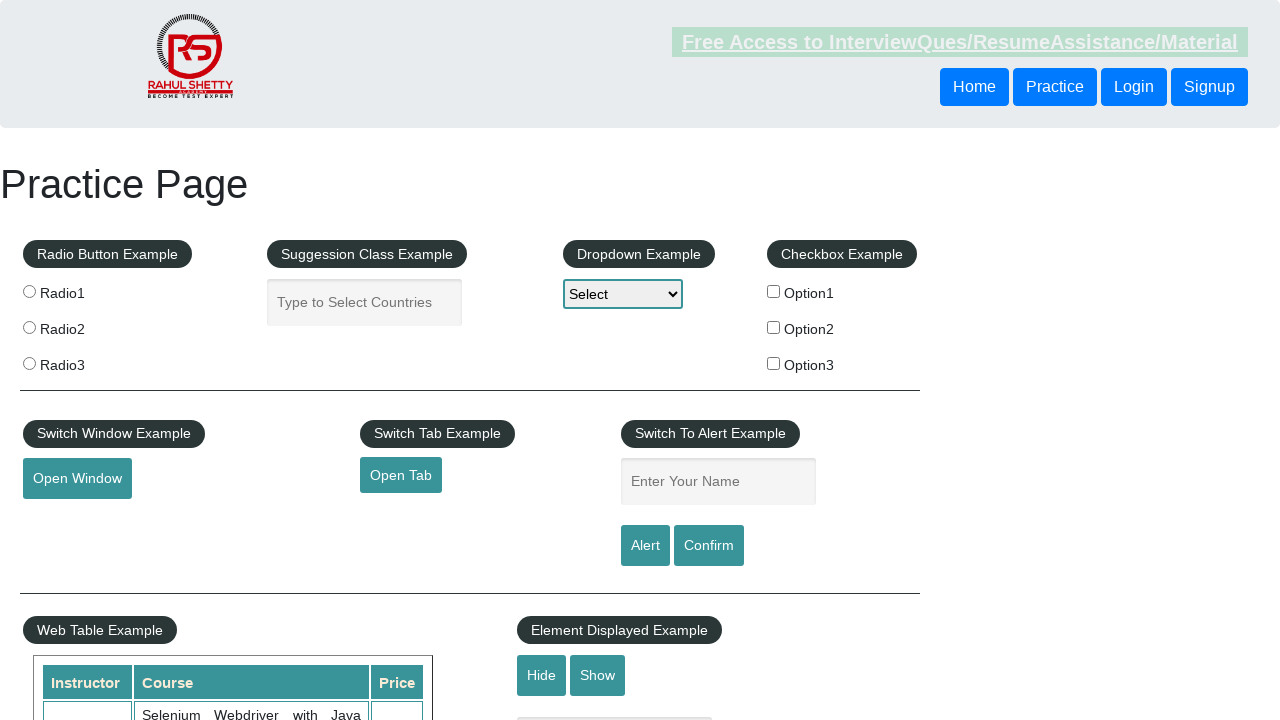